Tests window handle management using a list approach, switching between original and new windows multiple times

Starting URL: https://the-internet.herokuapp.com/windows

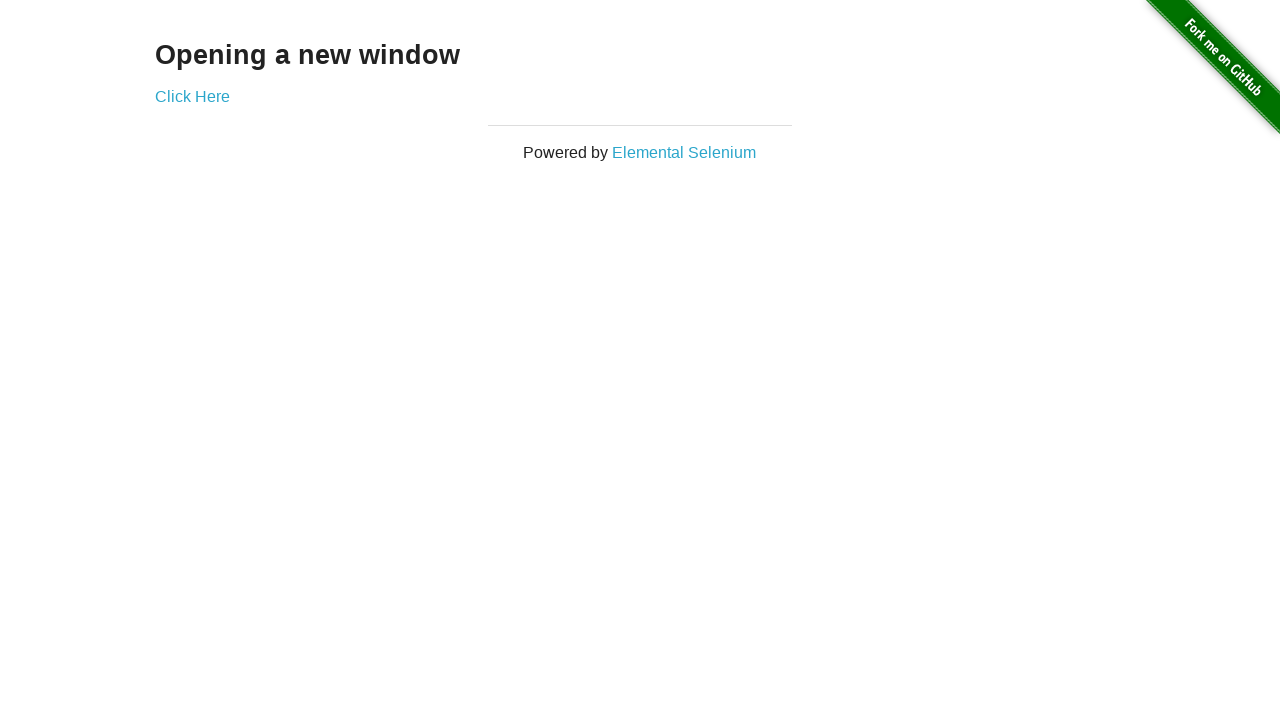

Retrieved first page heading text
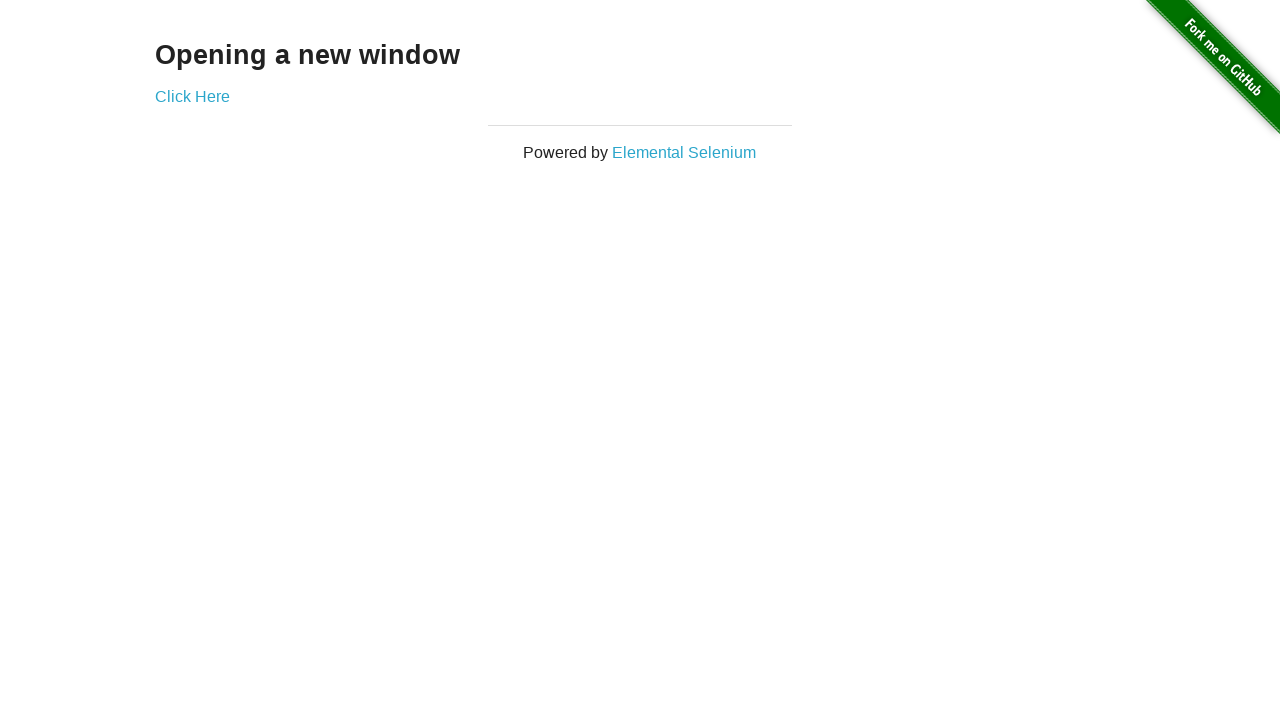

Verified first page text is 'Opening a new window'
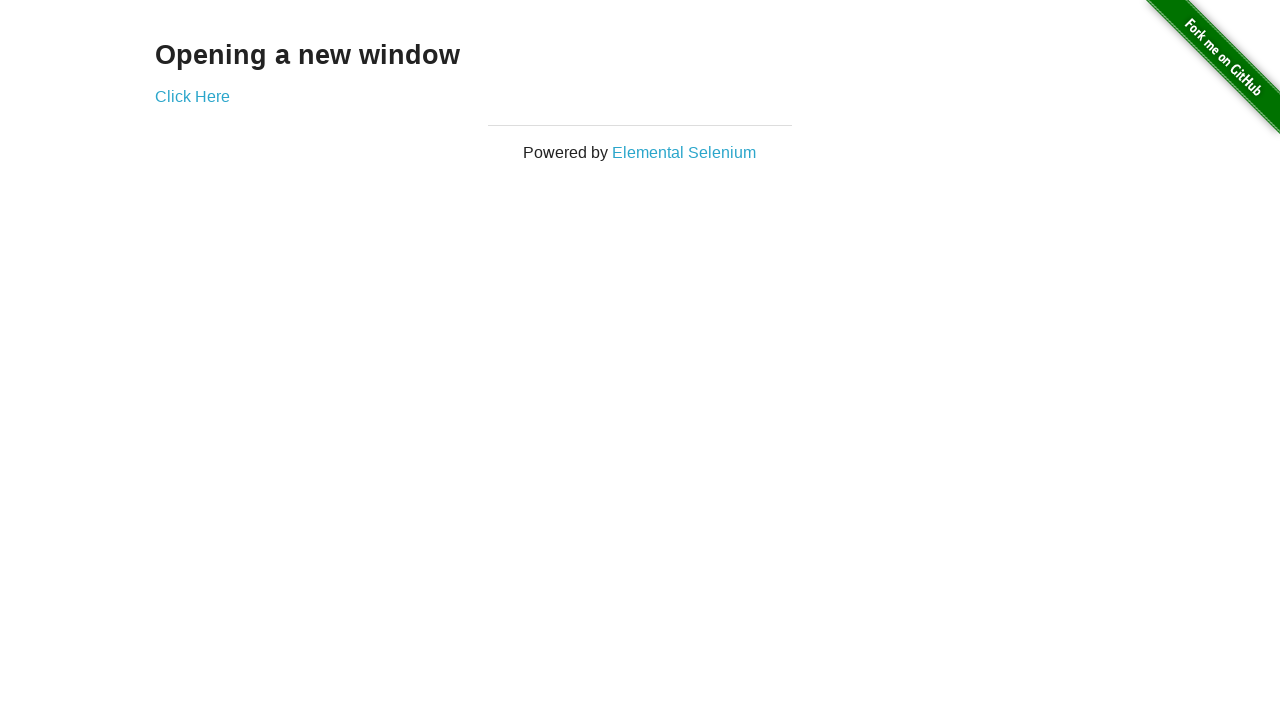

Verified first page title is 'The Internet'
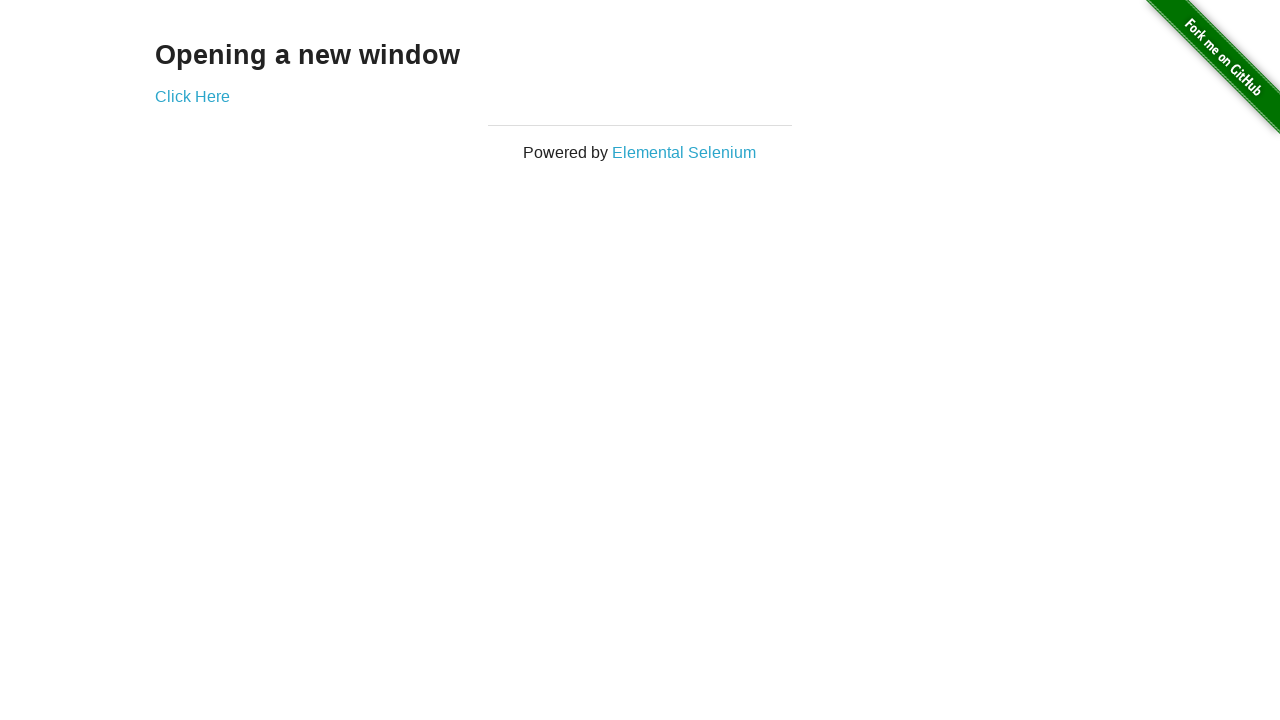

Clicked 'Click Here' button to open new window at (192, 96) on xpath=//a[.='Click Here']
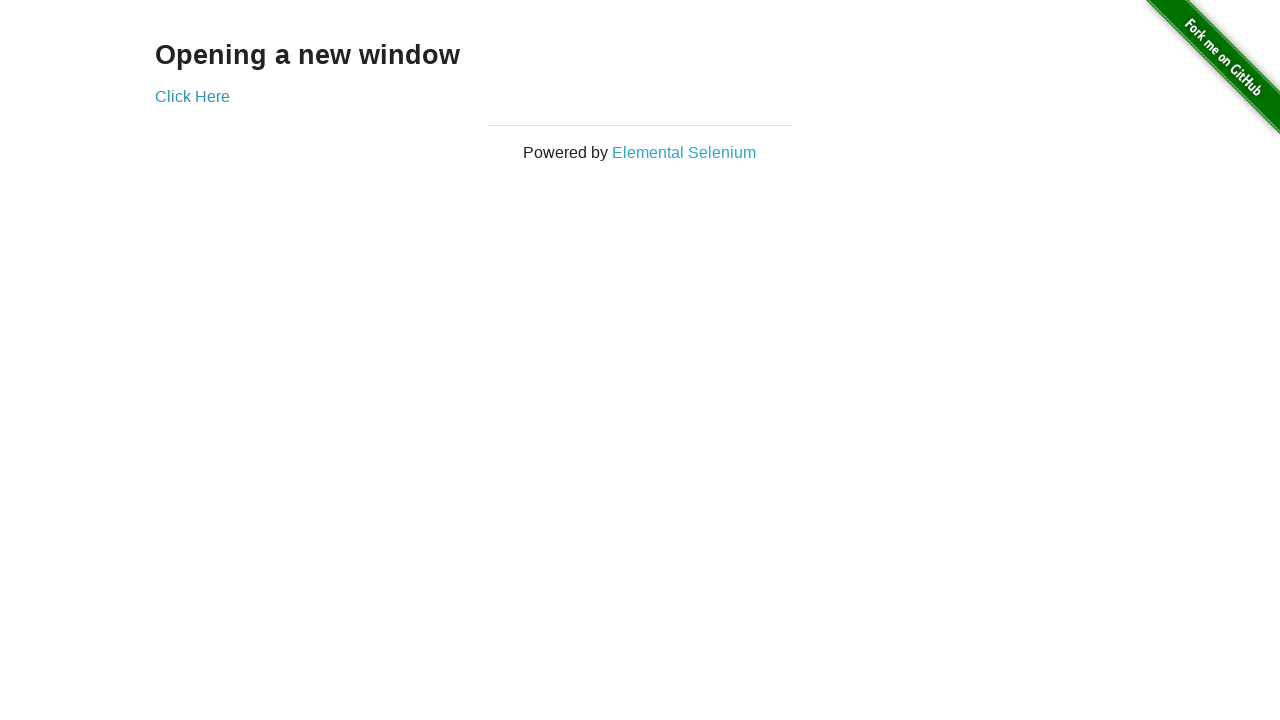

New window page loaded successfully
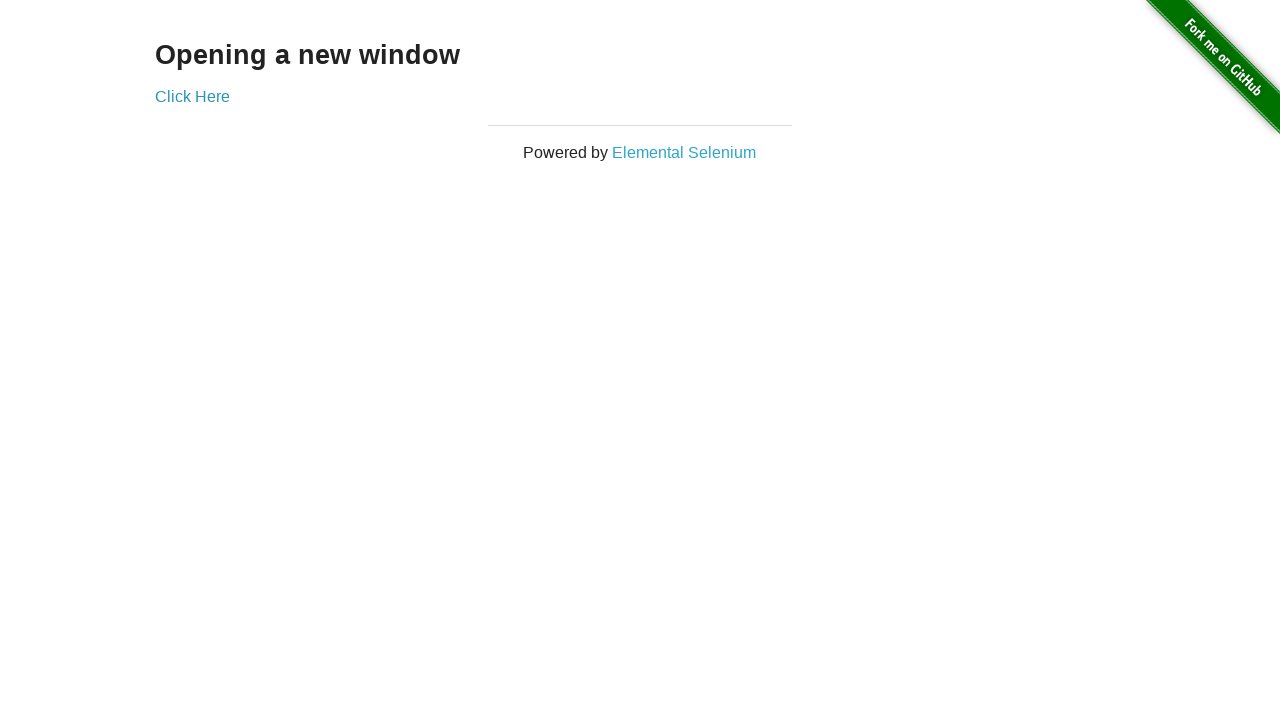

Verified new window title is 'New Window'
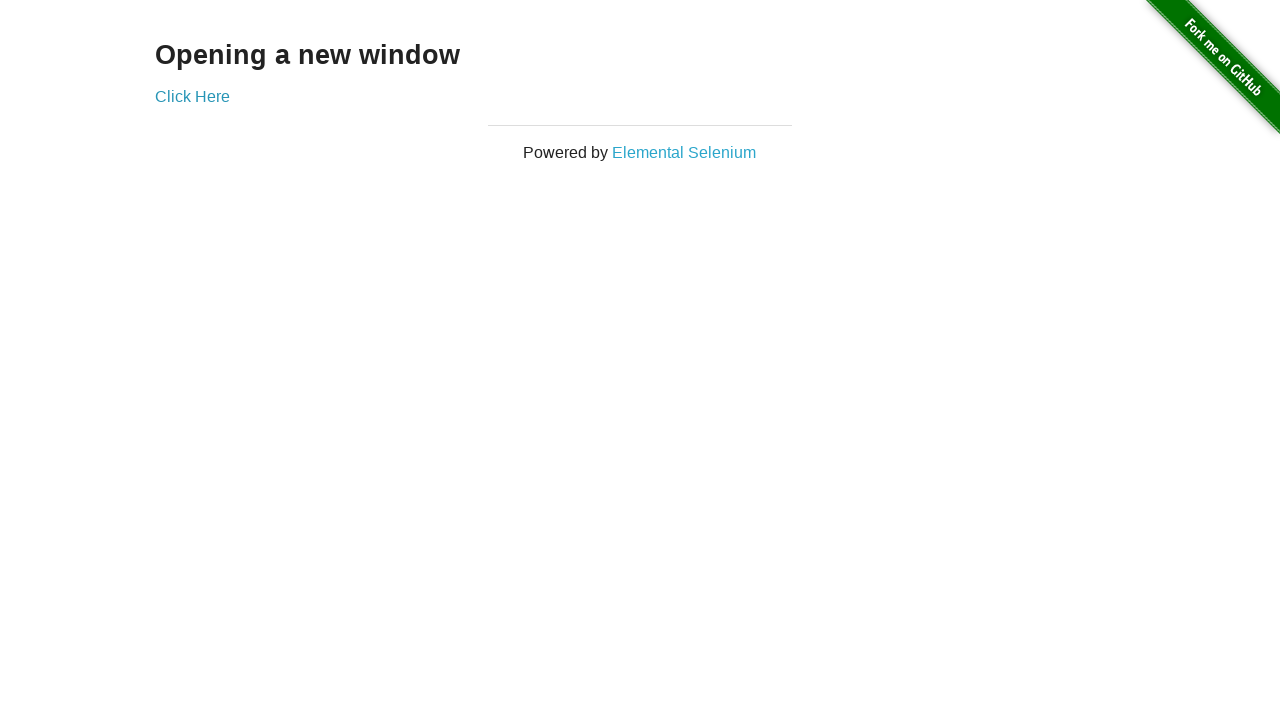

Switched back to first page
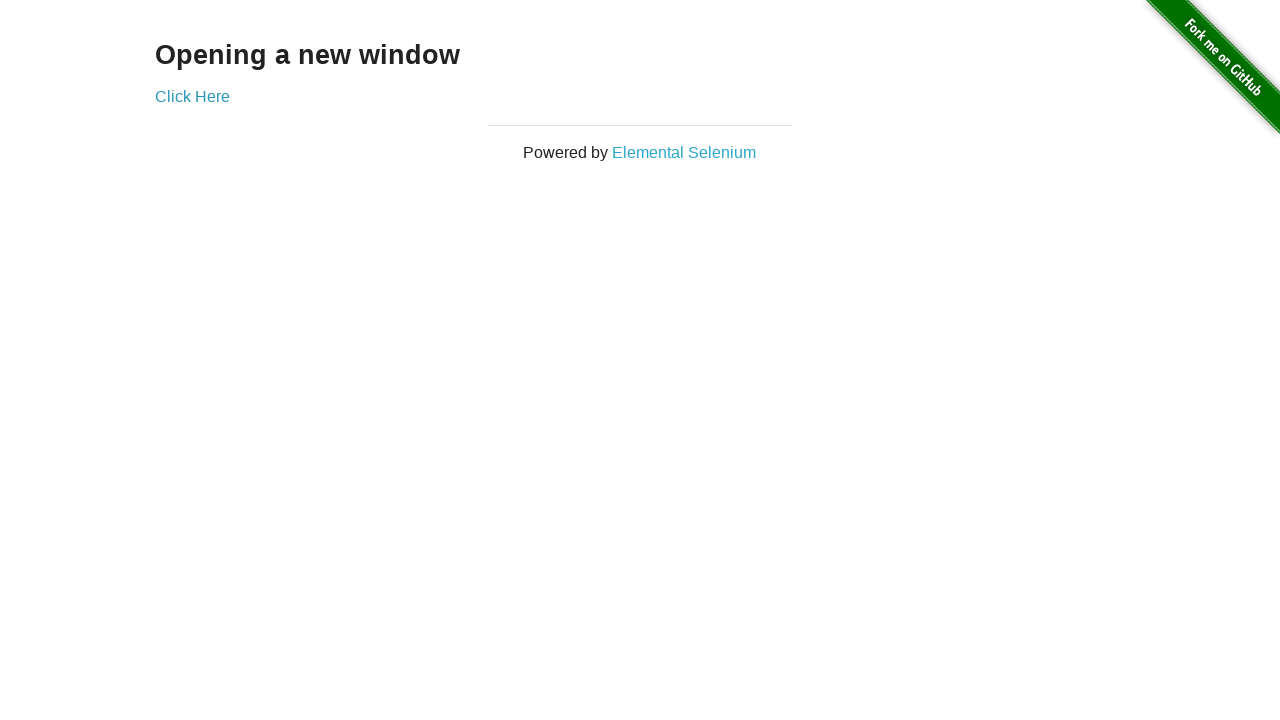

Verified first page title is still 'The Internet'
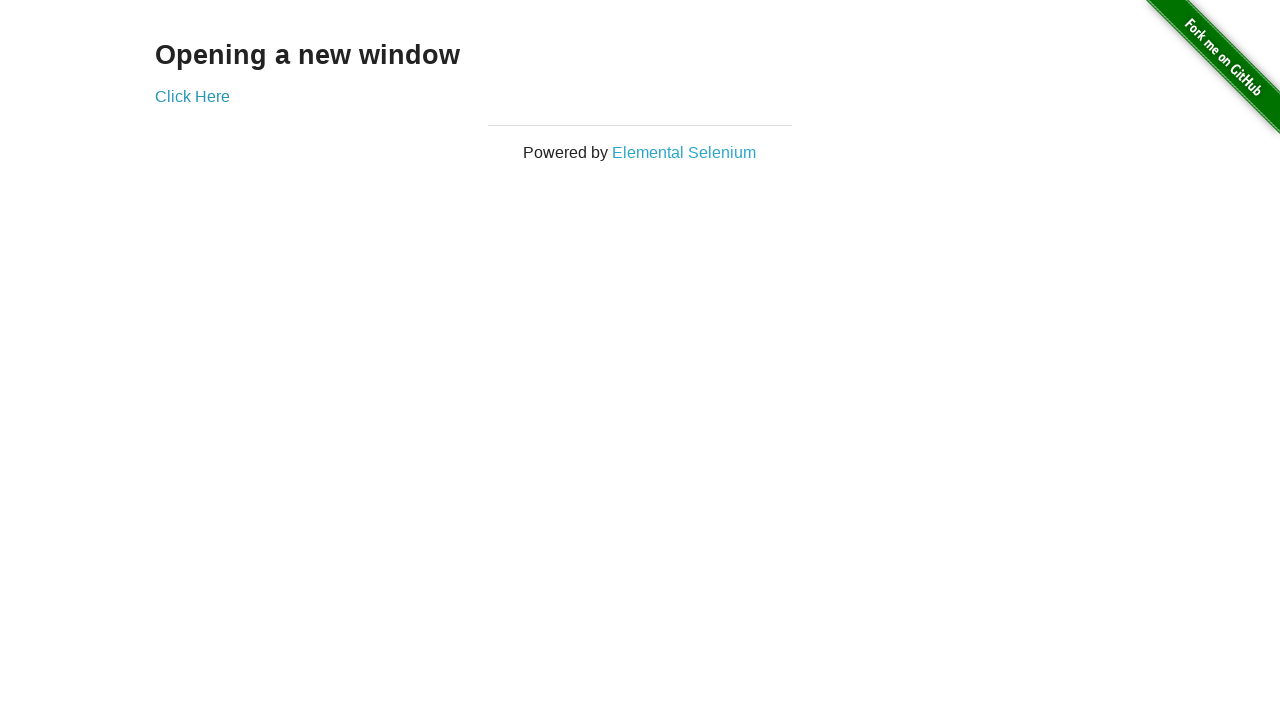

Switched to second page
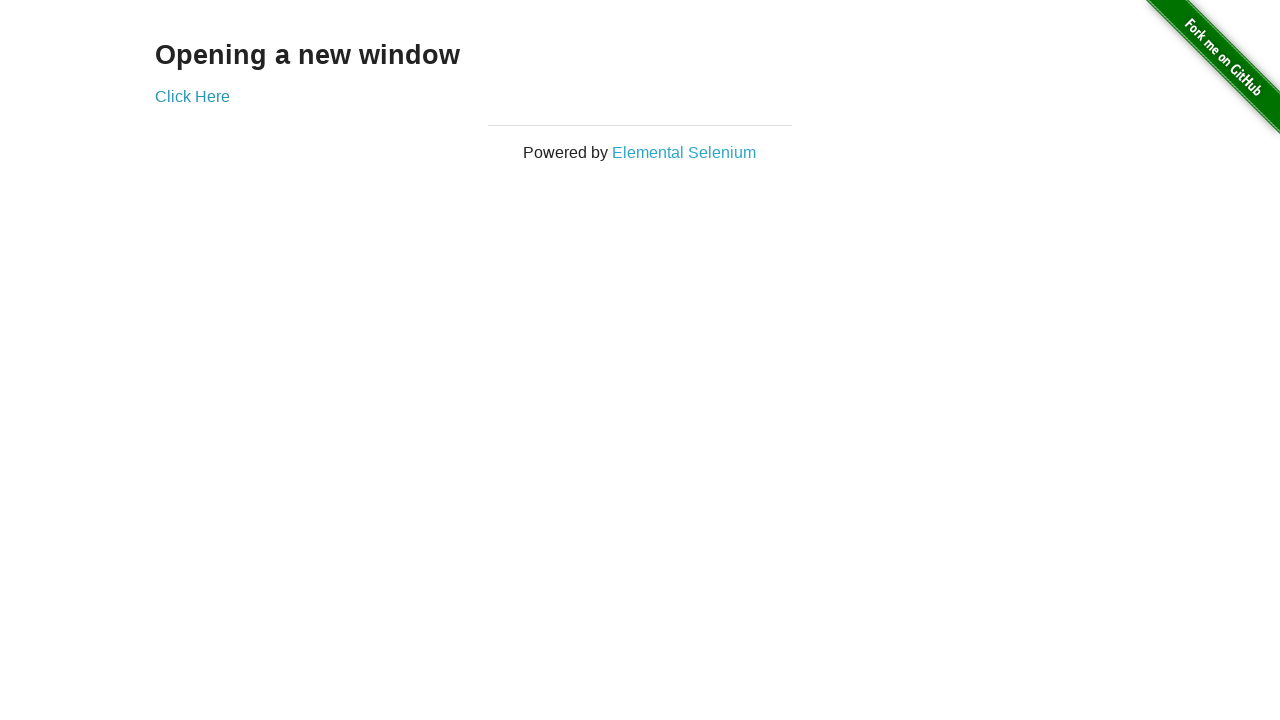

Switched back to first page again
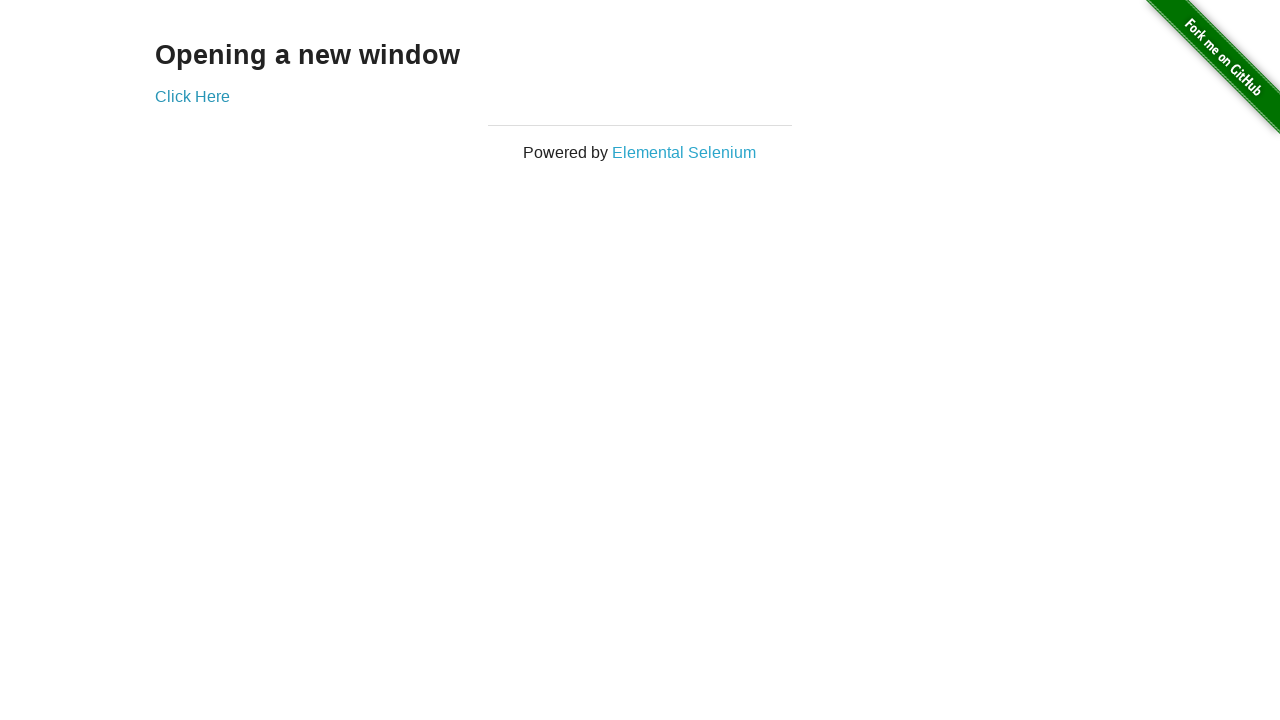

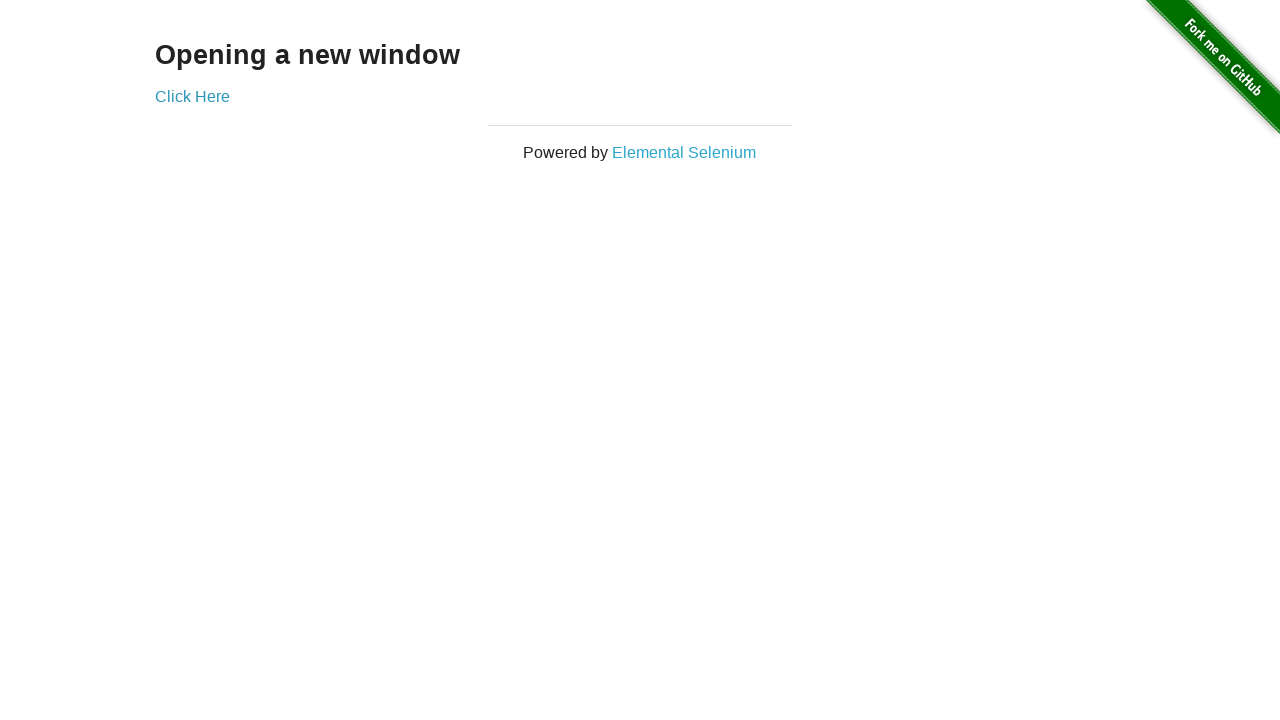